Tests checkbox functionality by verifying the selection state of two checkboxes and clicking each one if it's not already selected, ensuring both checkboxes end up checked.

Starting URL: https://the-internet.herokuapp.com/checkboxes

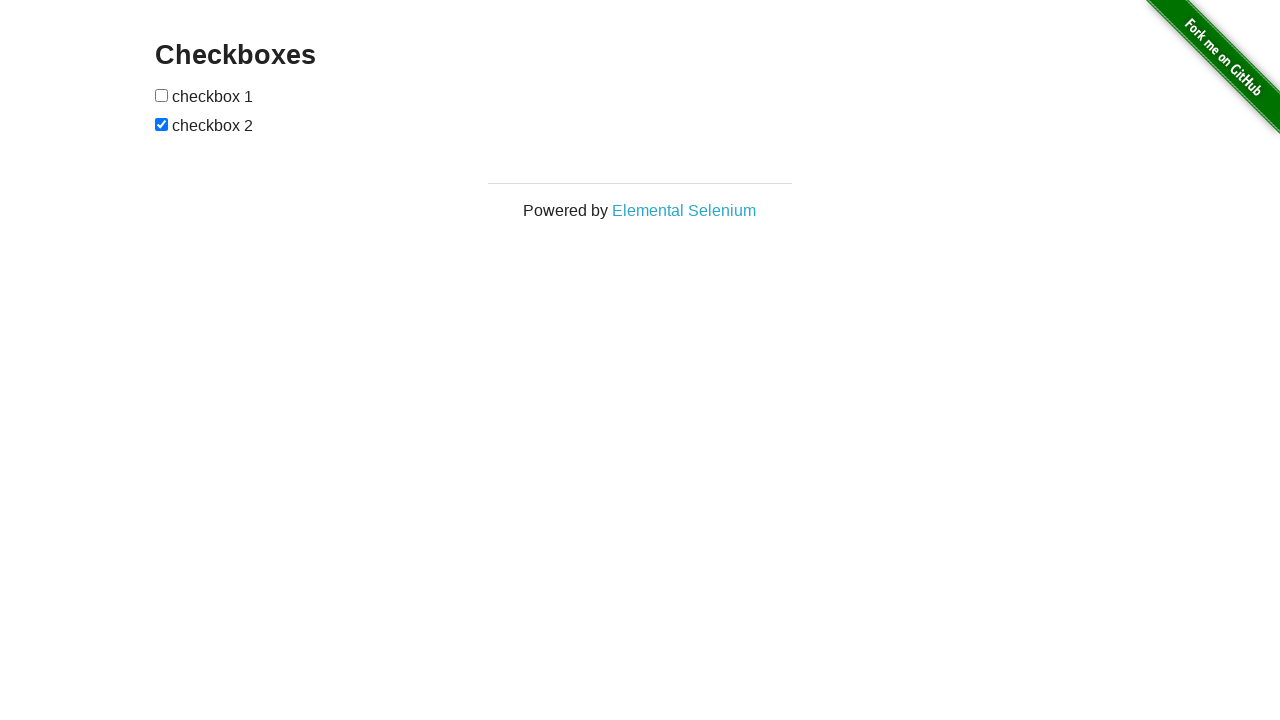

Navigated to checkbox test page
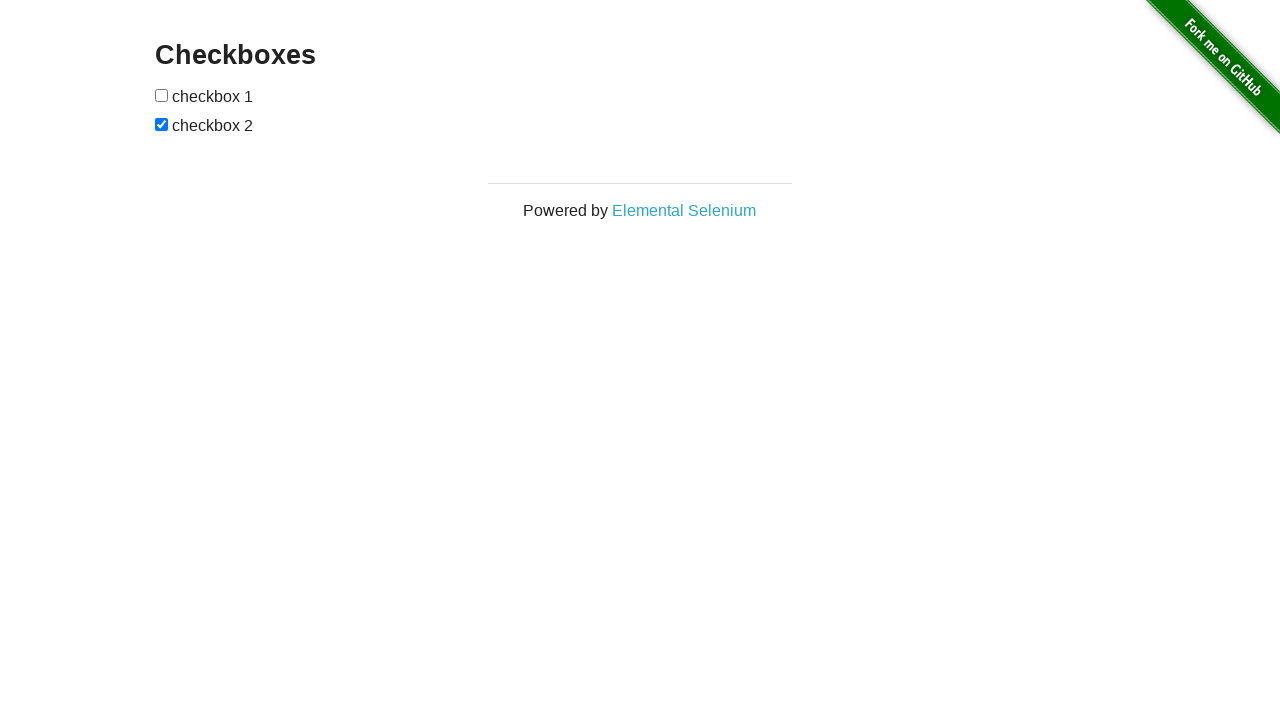

Located first checkbox element
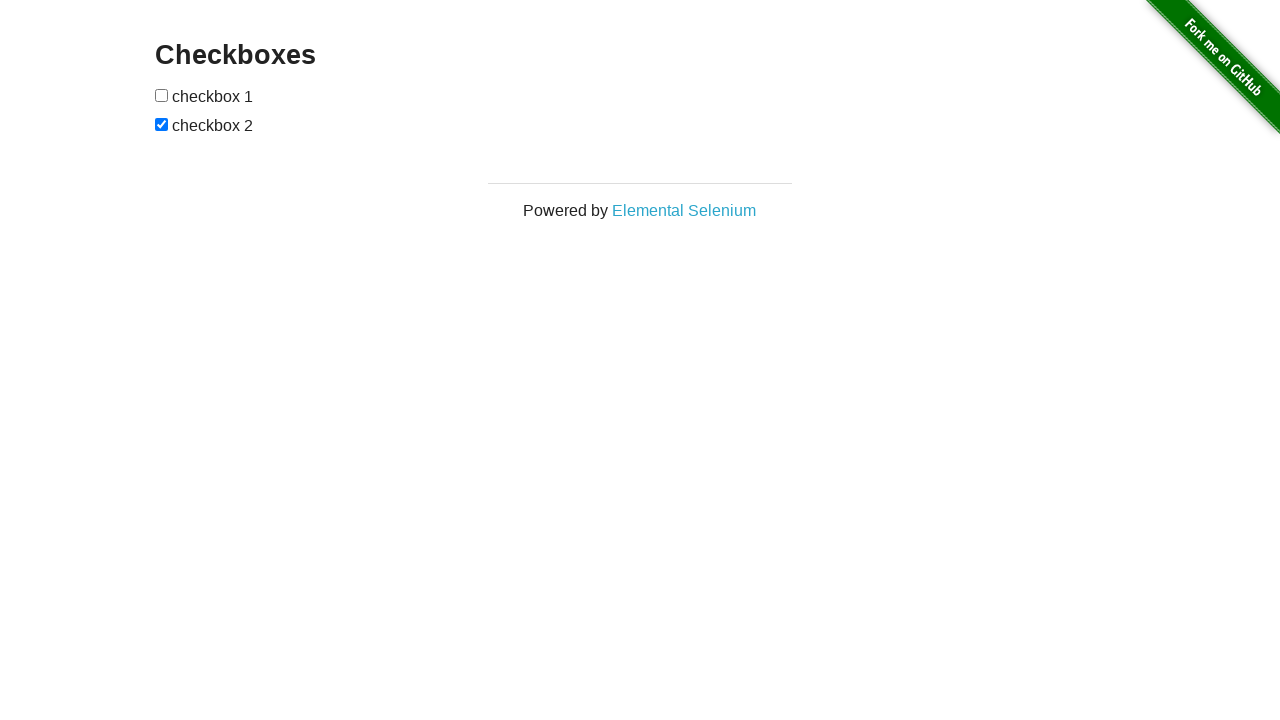

First checkbox is not selected
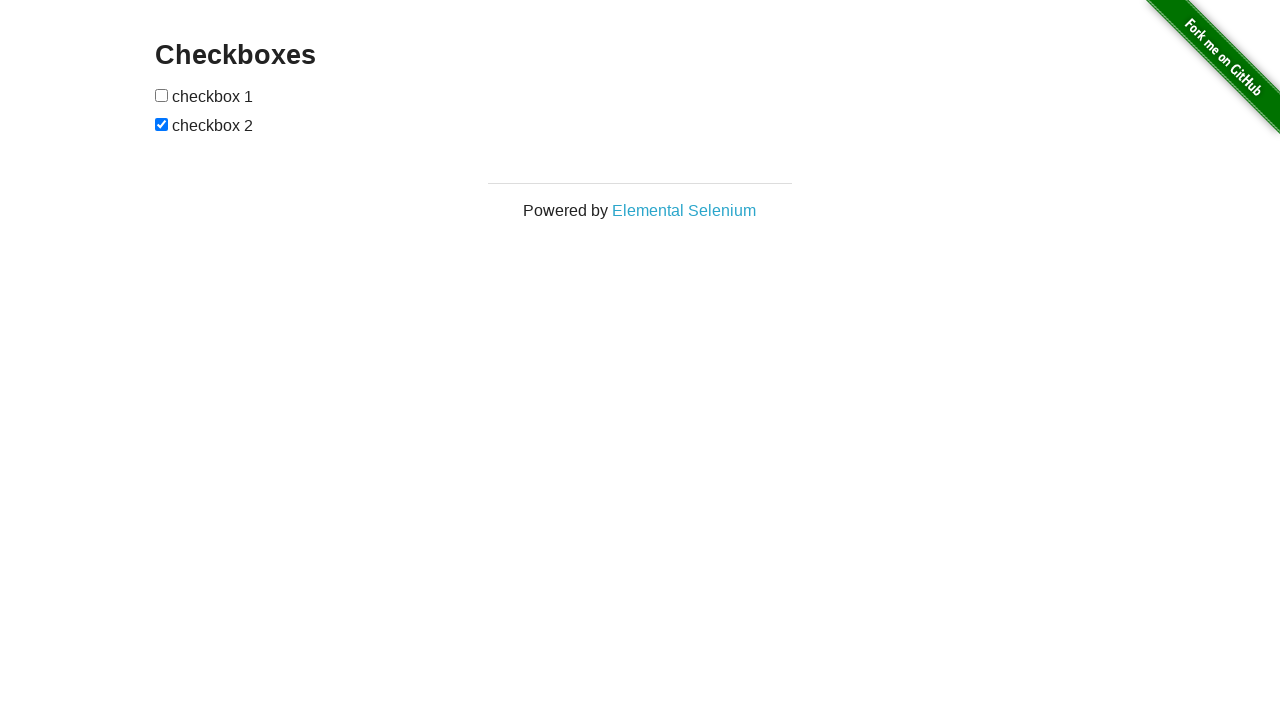

Clicked first checkbox to select it at (162, 95) on (//input)[1]
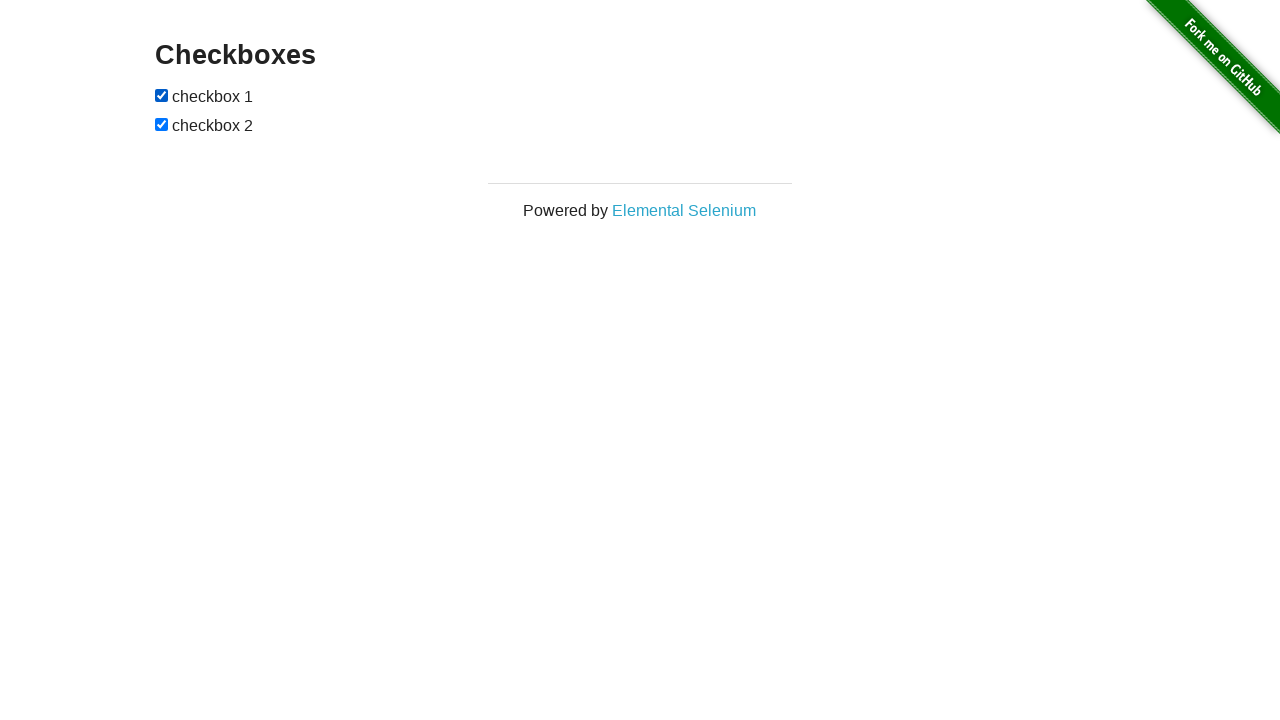

Located second checkbox element
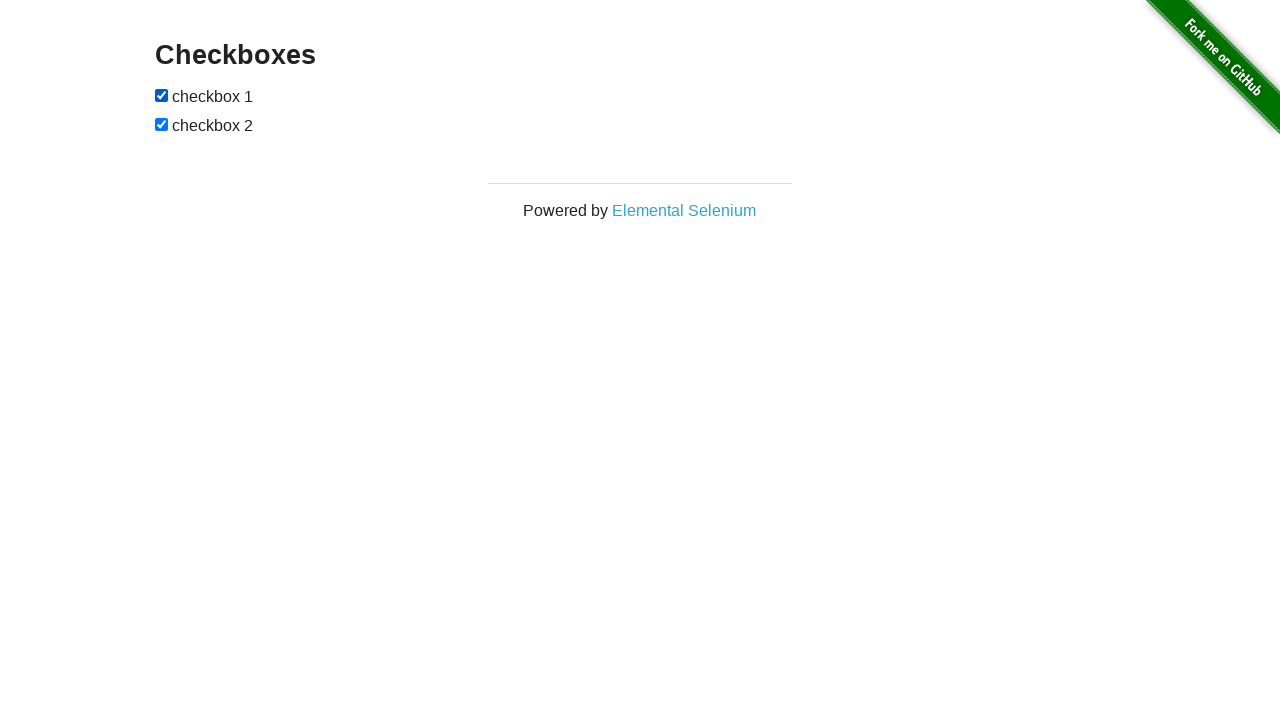

Second checkbox is already selected
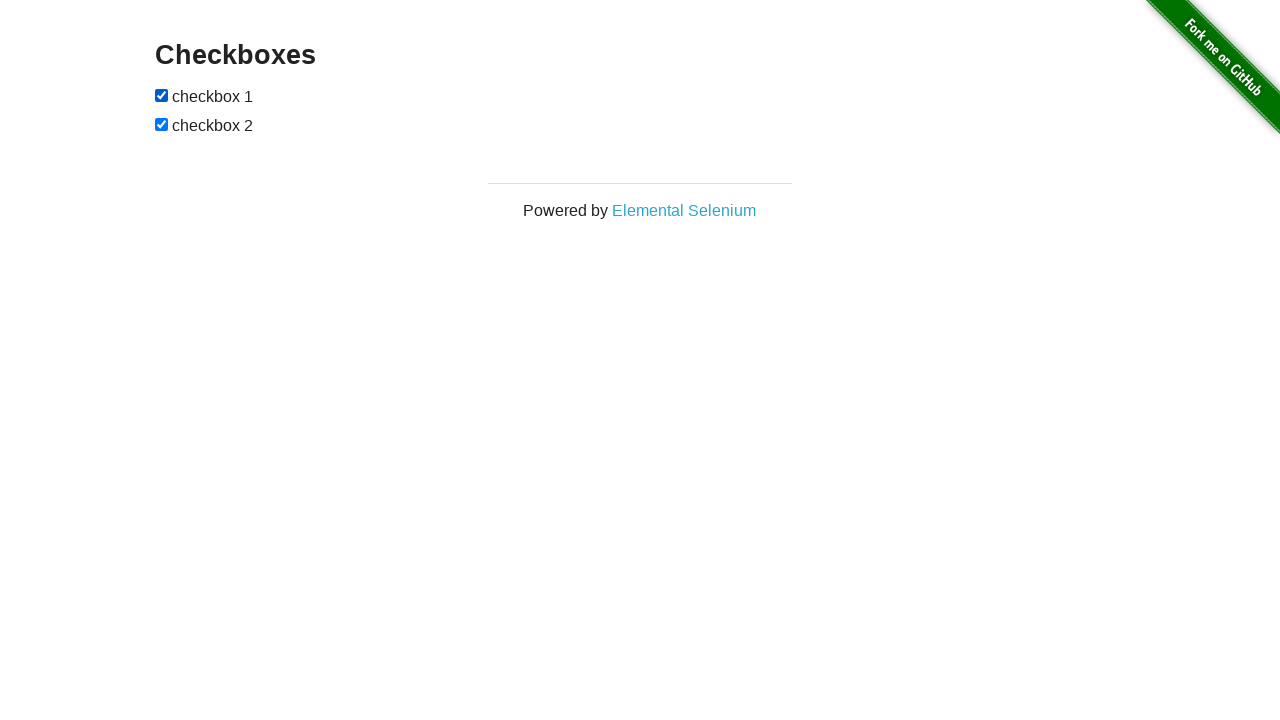

Waited 1 second to verify checkbox states
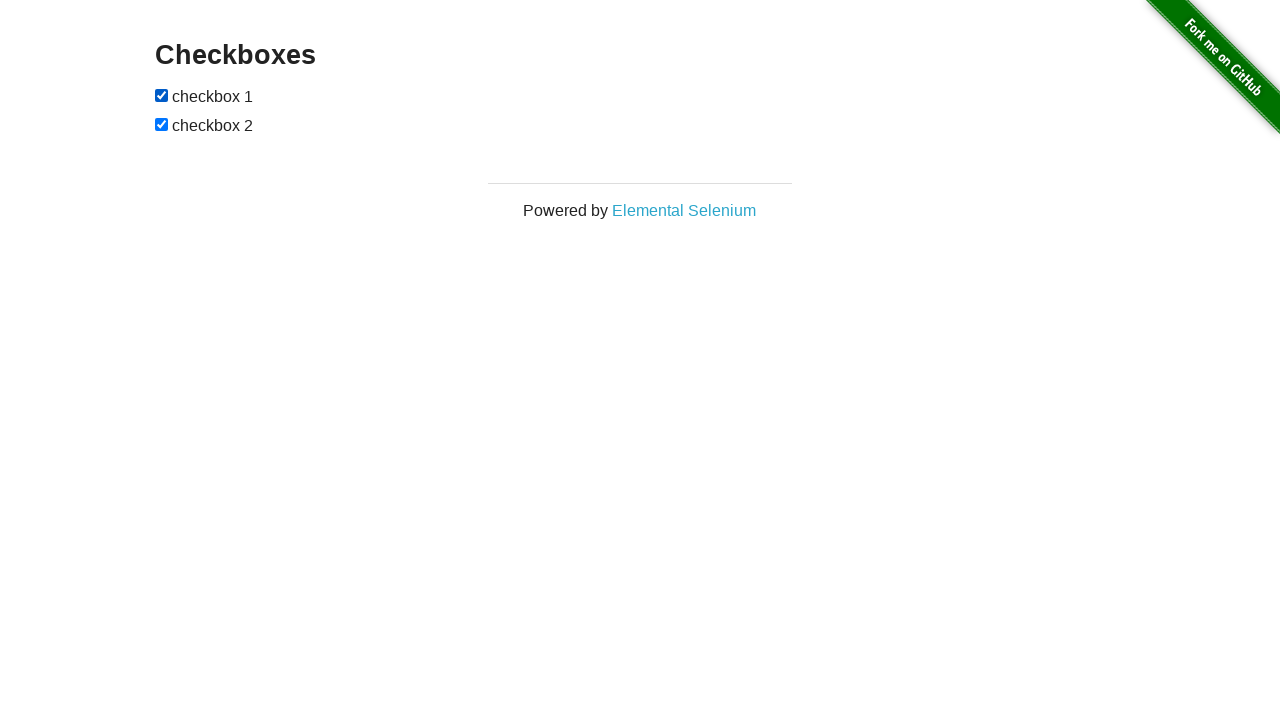

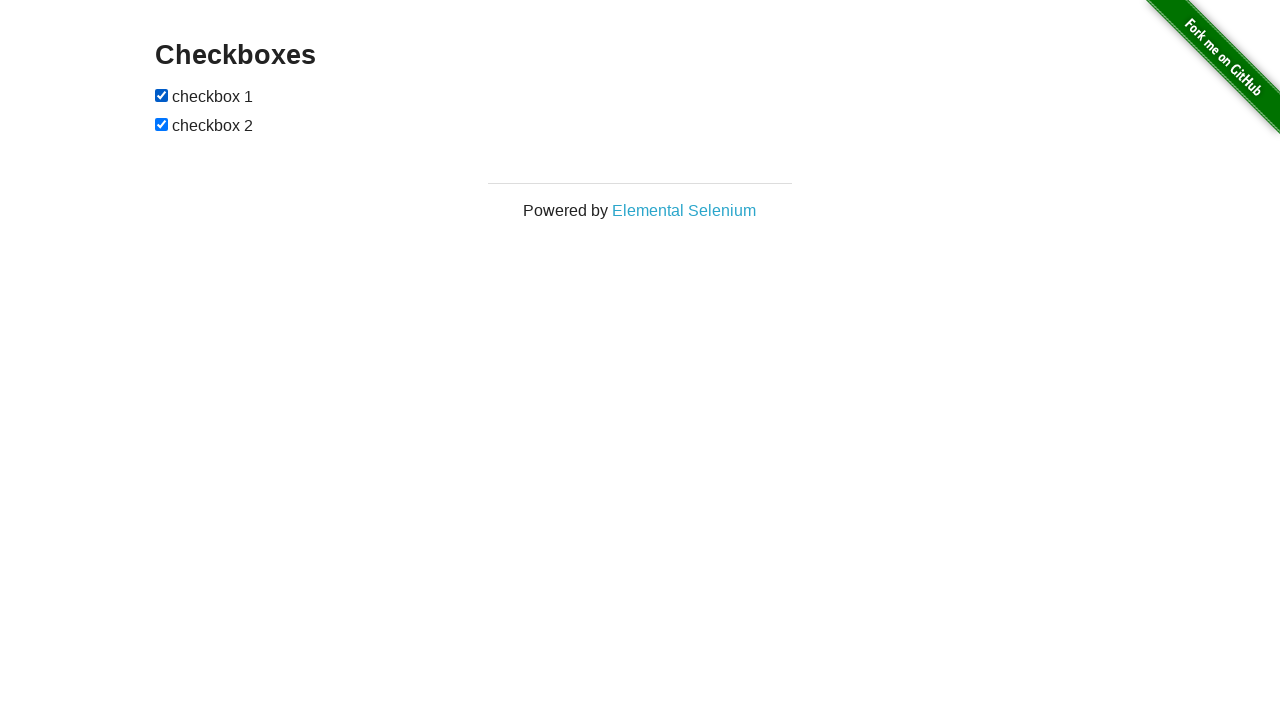